Tests a registration form by filling in required fields (first name, last name, and address) and submitting the form

Starting URL: http://suninjuly.github.io/registration1.html

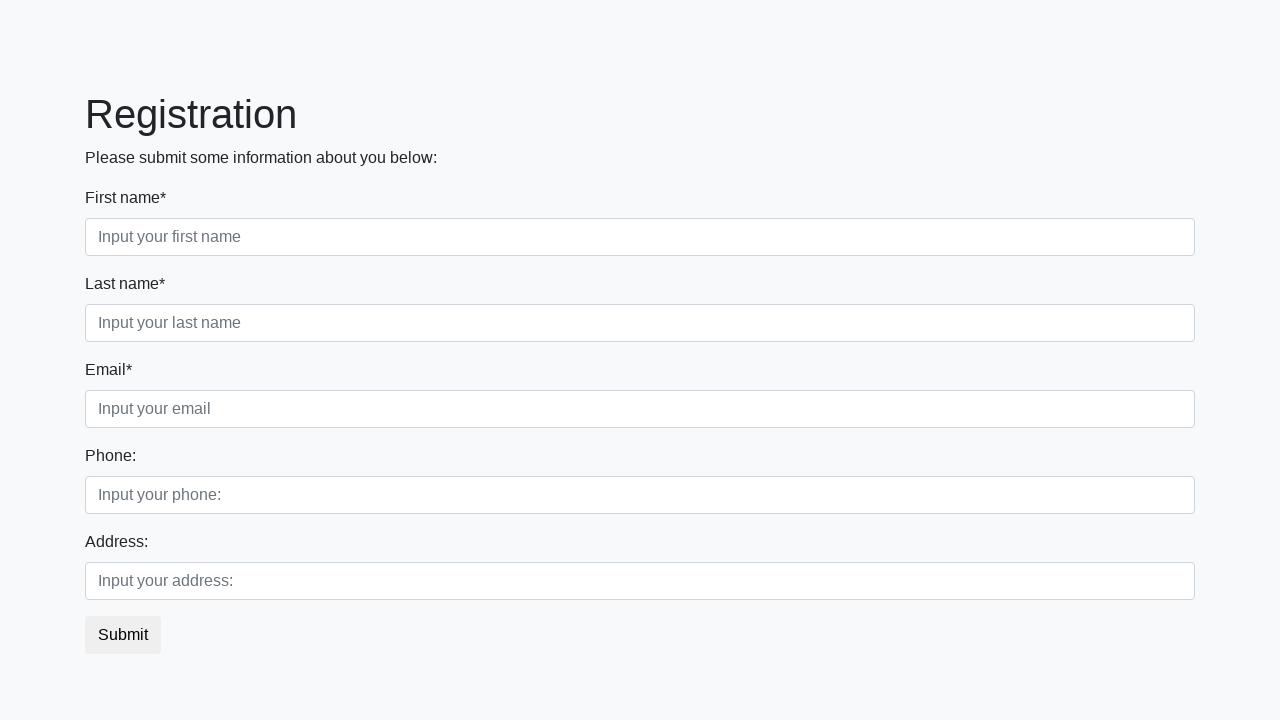

Filled first name field with 'Ivan' on input.form-control.first:required
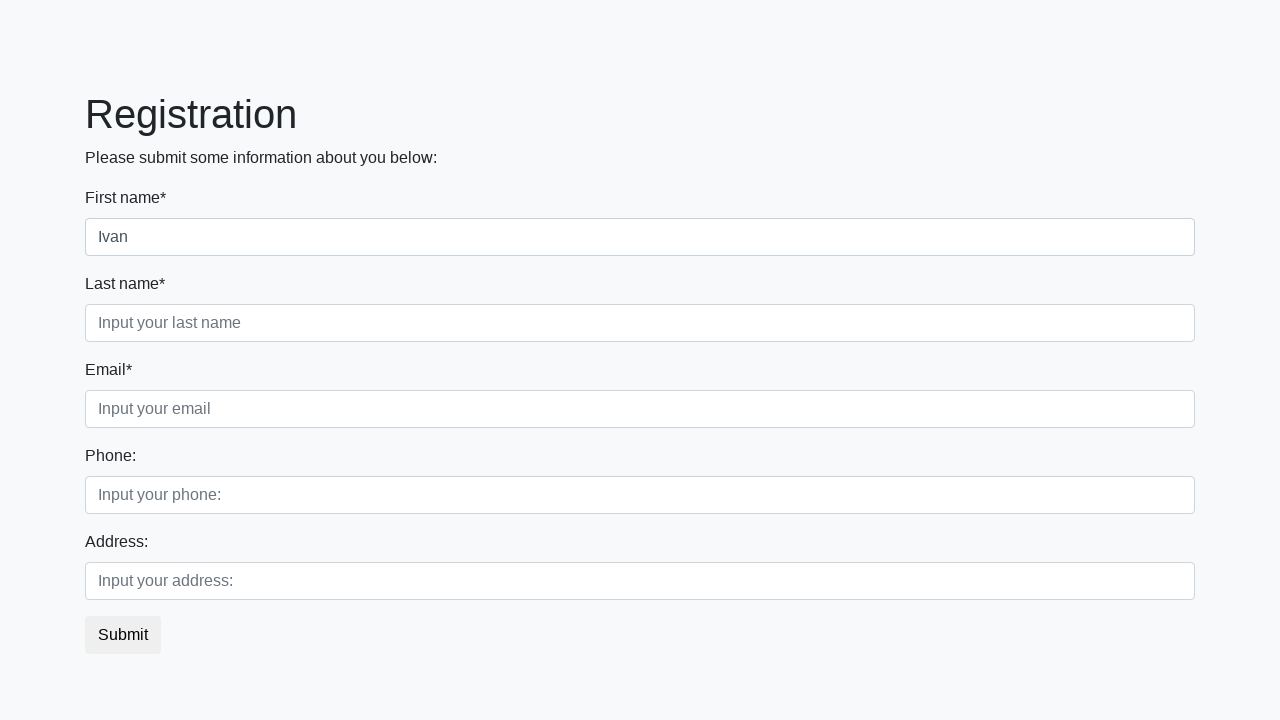

Filled last name field with 'Petrov' on input.form-control.second:required
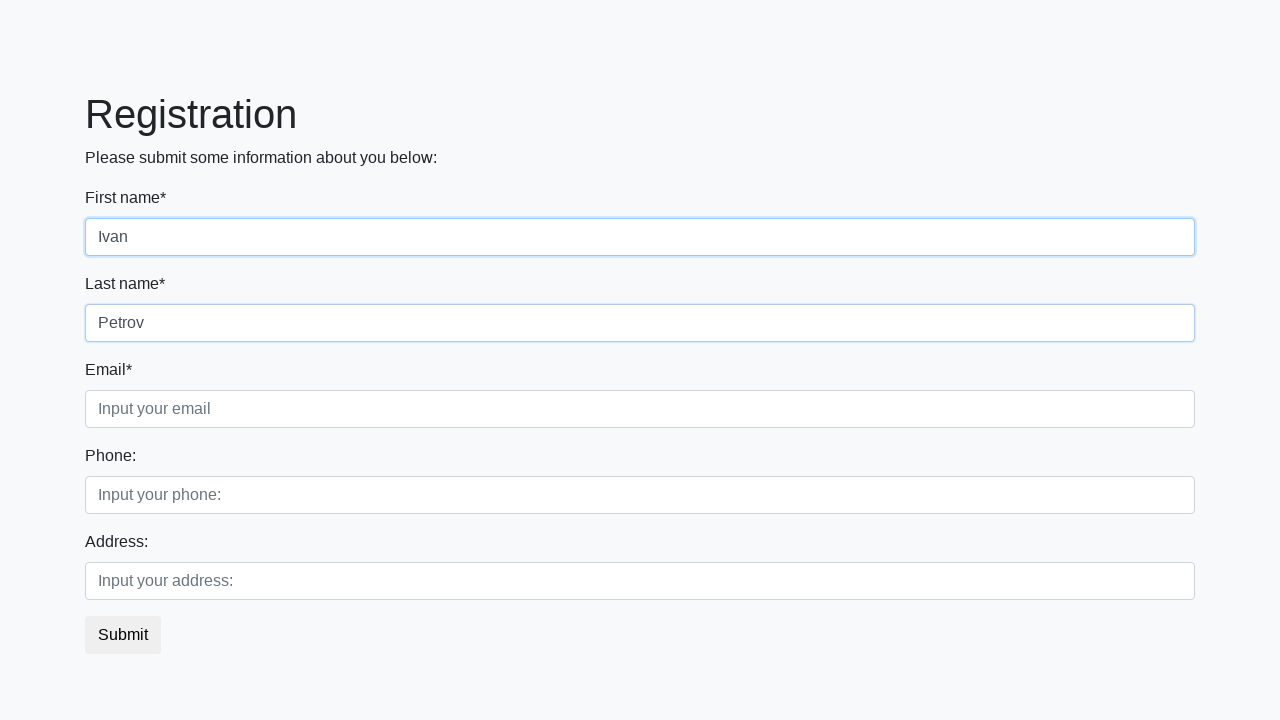

Filled address field with 'Smolensk' on input.form-control.third:required
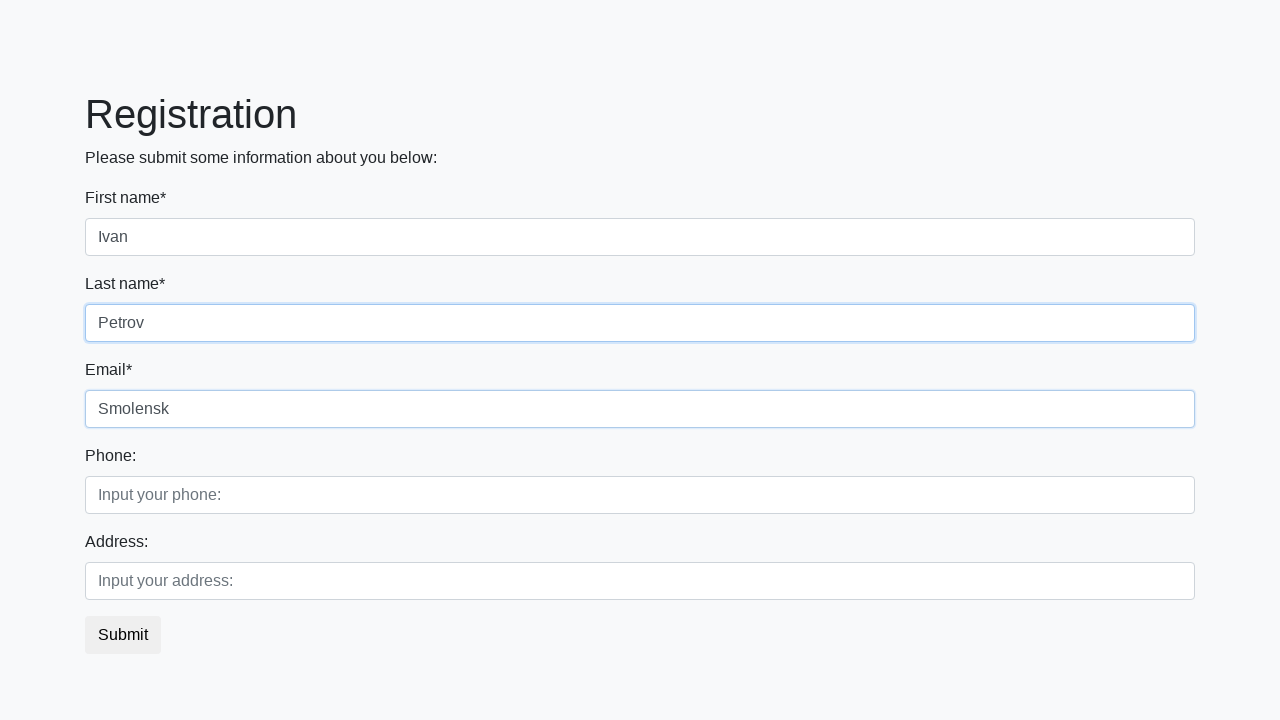

Clicked submit button to register at (123, 635) on button.btn
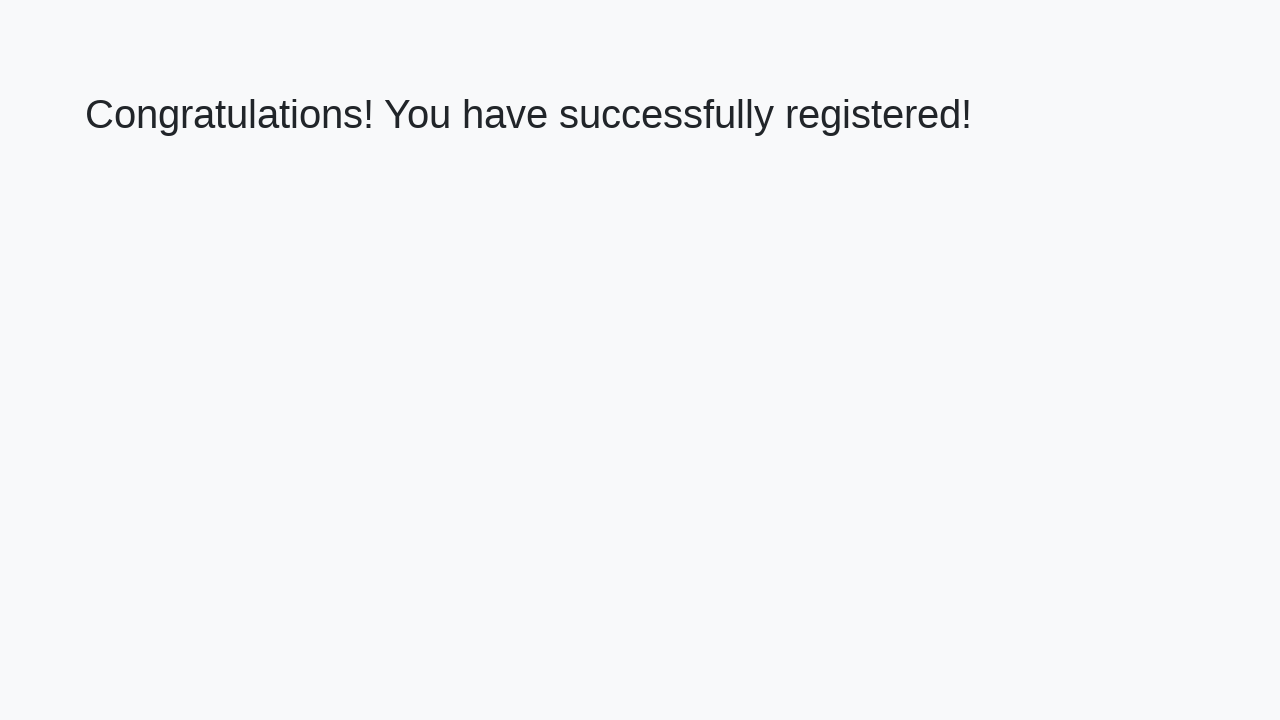

Success message appeared on page
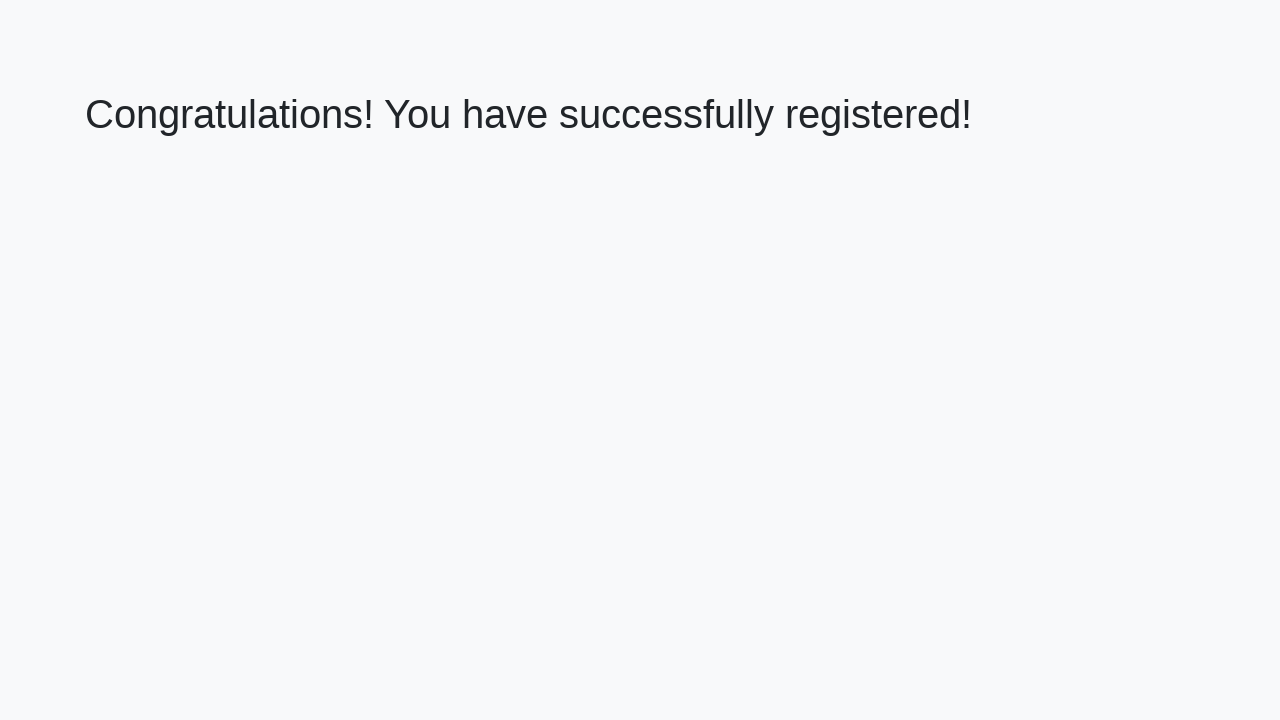

Retrieved success message text content
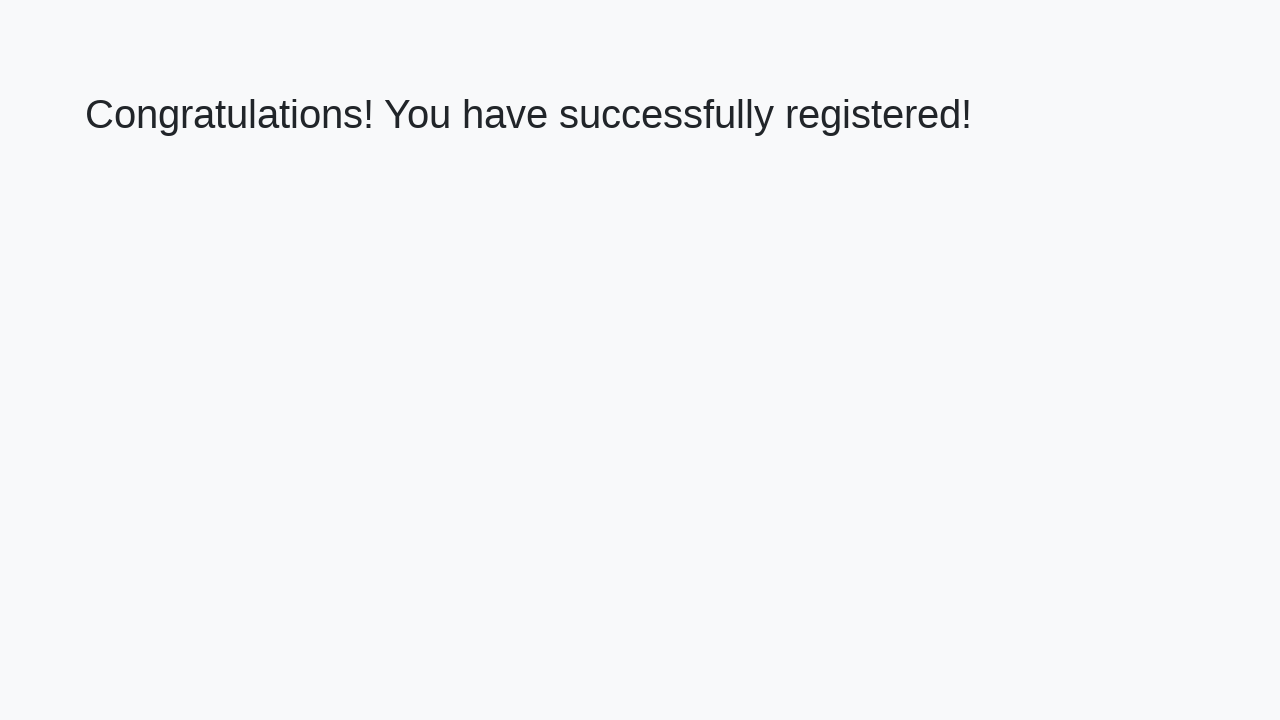

Verified success message matches expected text
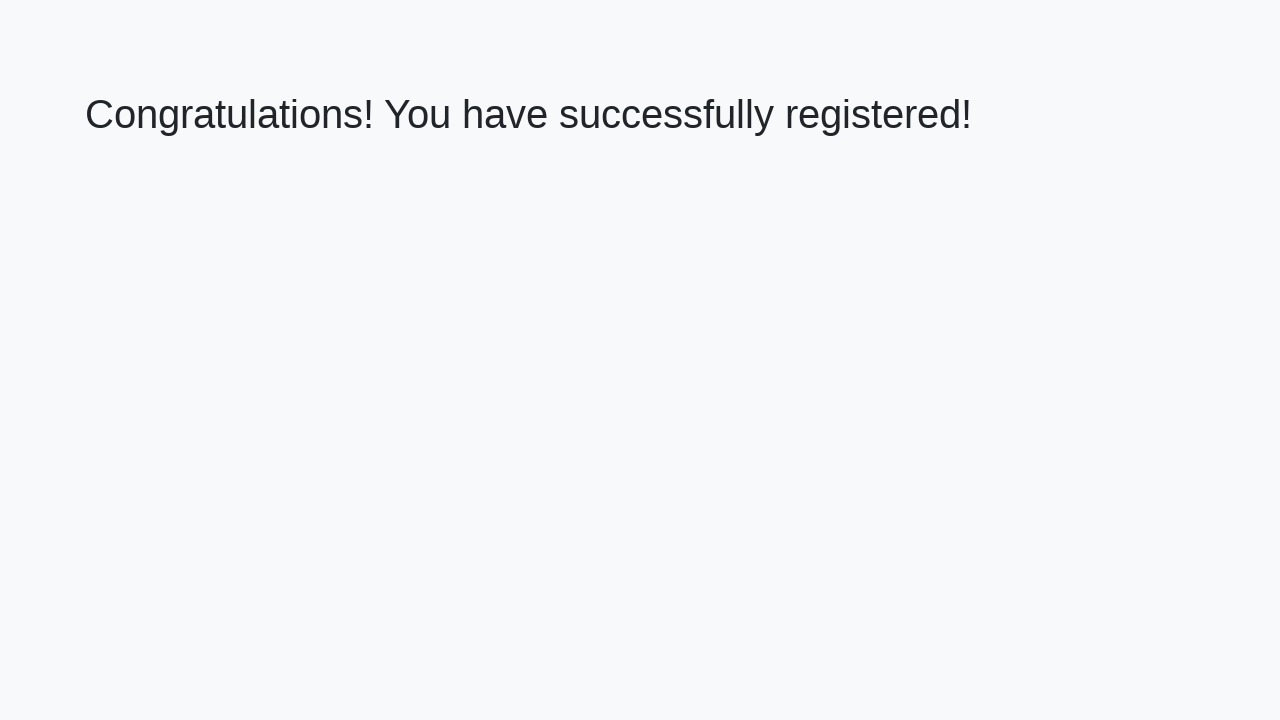

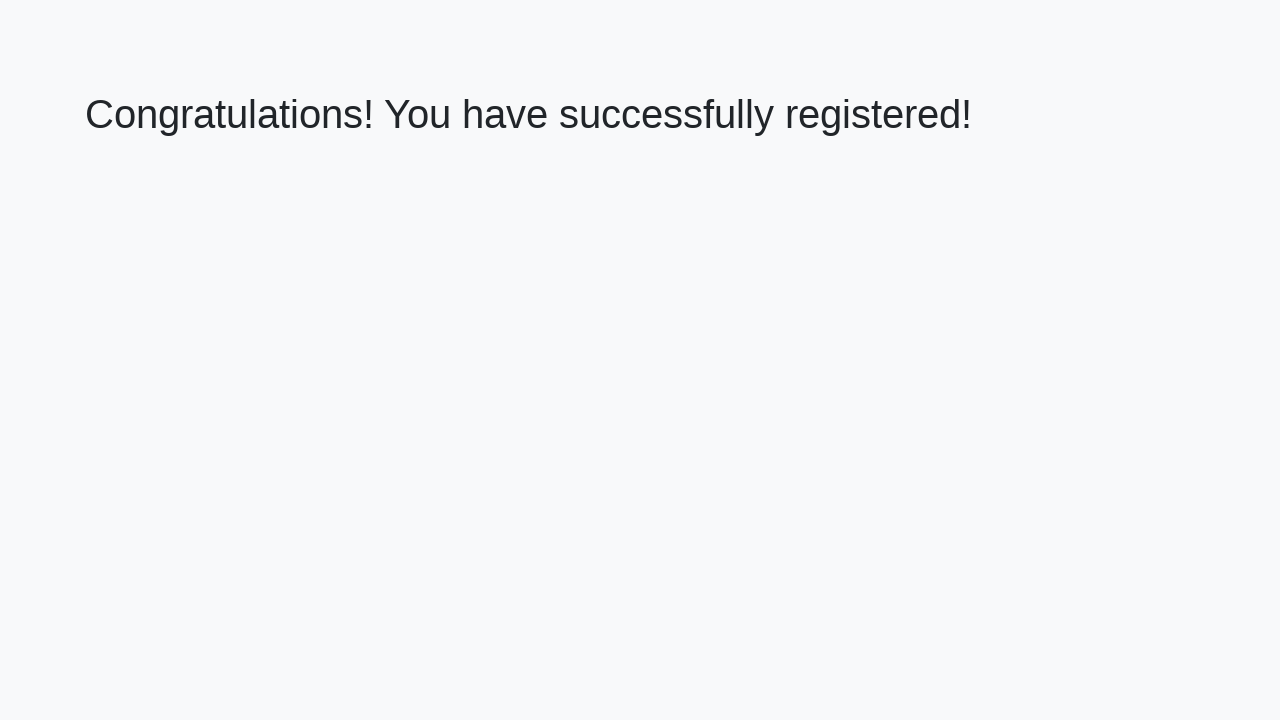